Tests drag and drop functionality by dragging an element and dropping it onto a target area within an iframe

Starting URL: https://jqueryui.com/droppable/

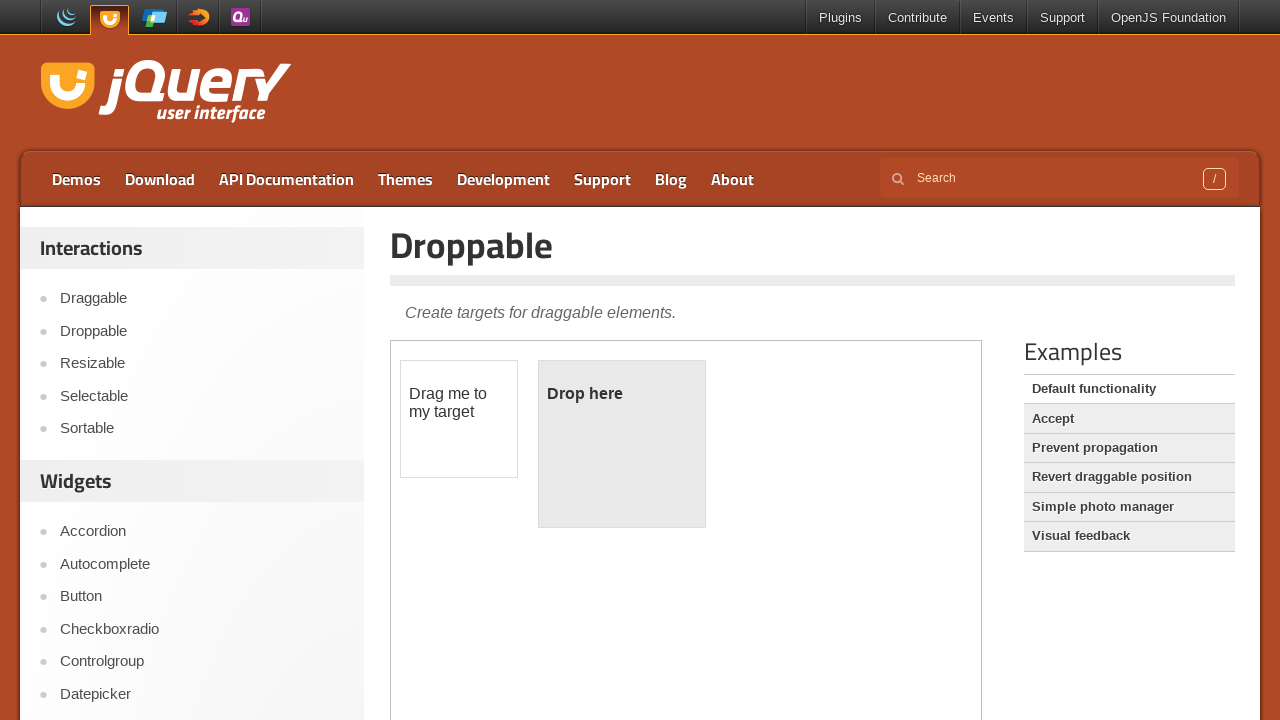

Located the demo iframe containing drag and drop elements
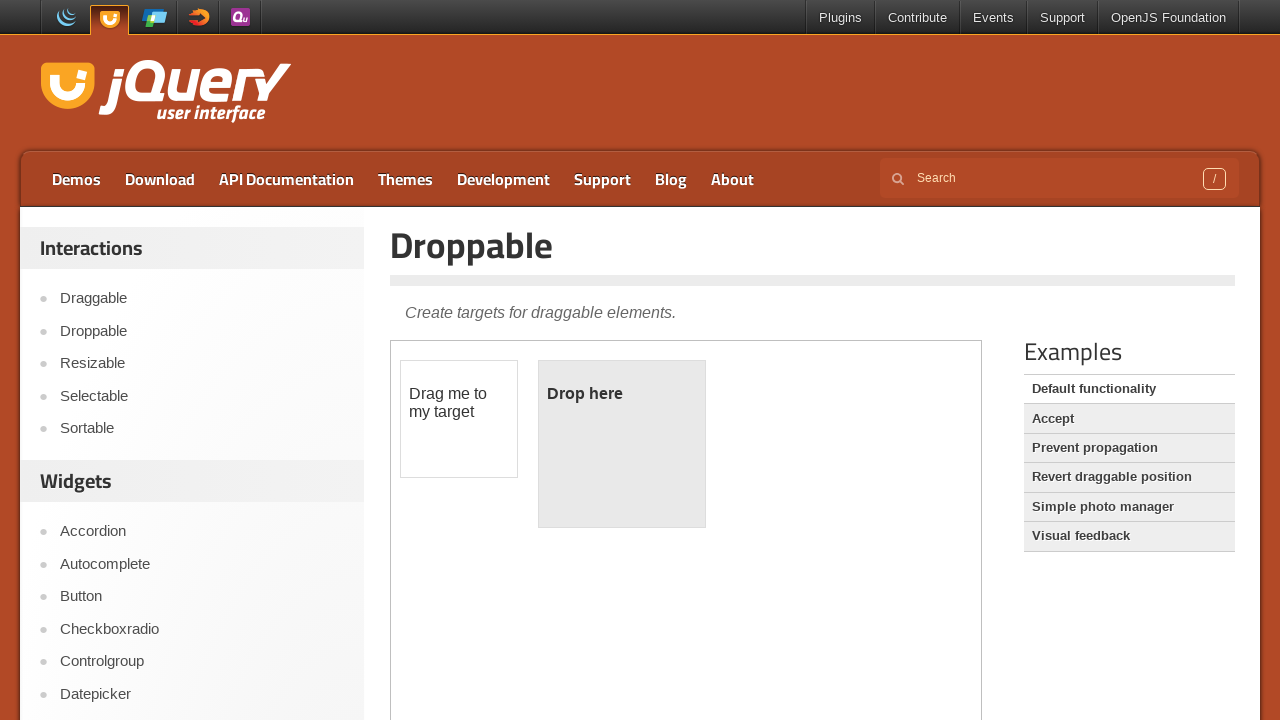

Located the draggable element within the iframe
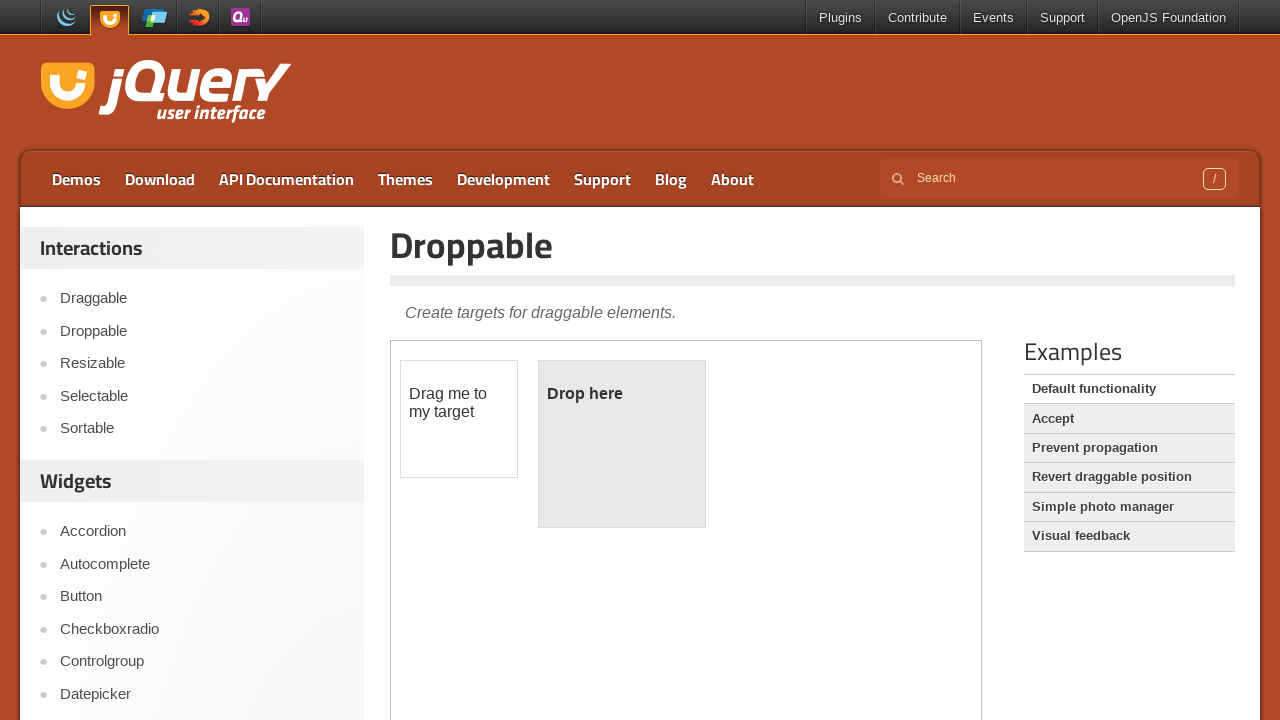

Located the droppable target element within the iframe
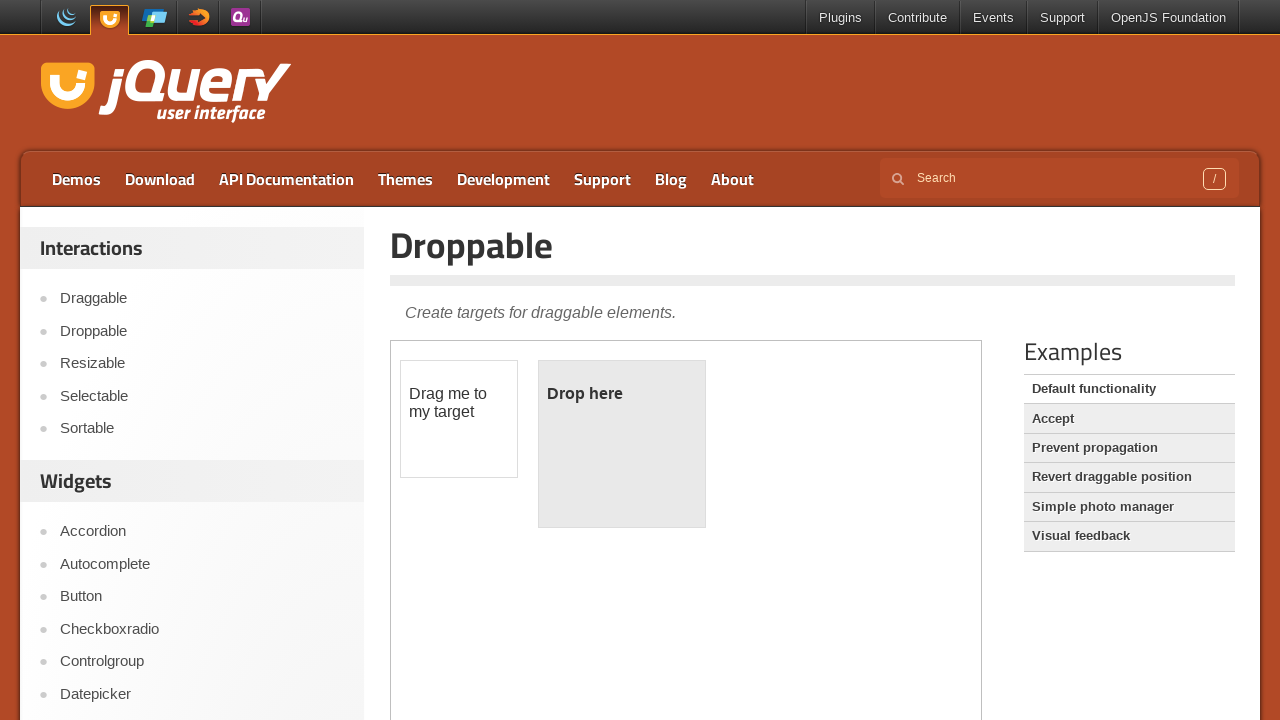

Dragged the draggable element and dropped it onto the droppable target at (622, 444)
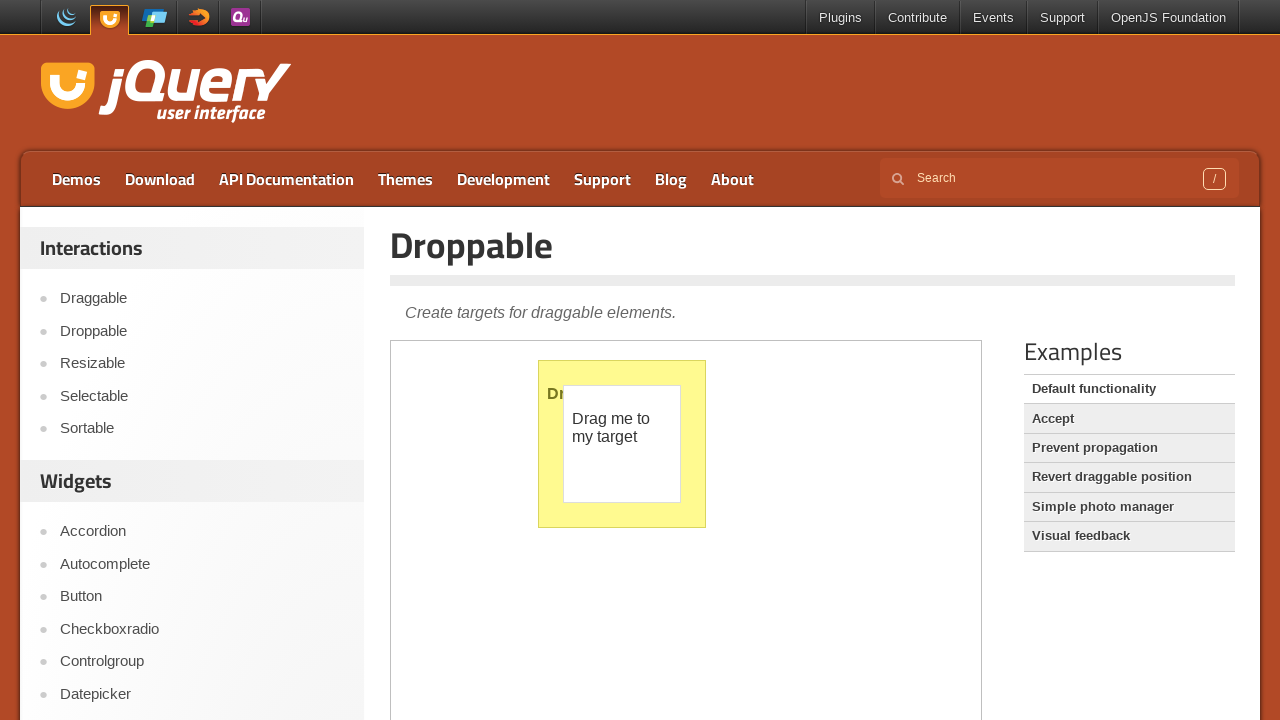

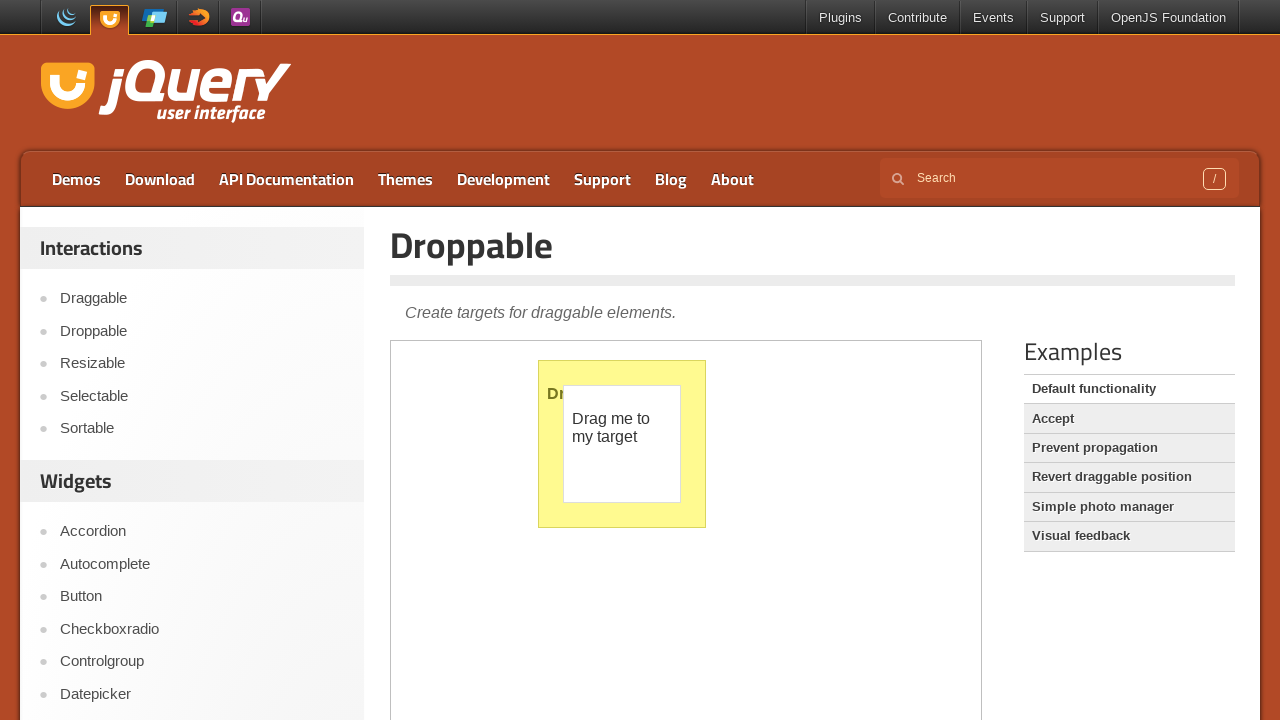